Tests JavaScript confirm dialog handling by clicking a button that triggers a confirm dialog and dismissing it

Starting URL: https://the-internet.herokuapp.com/javascript_alerts

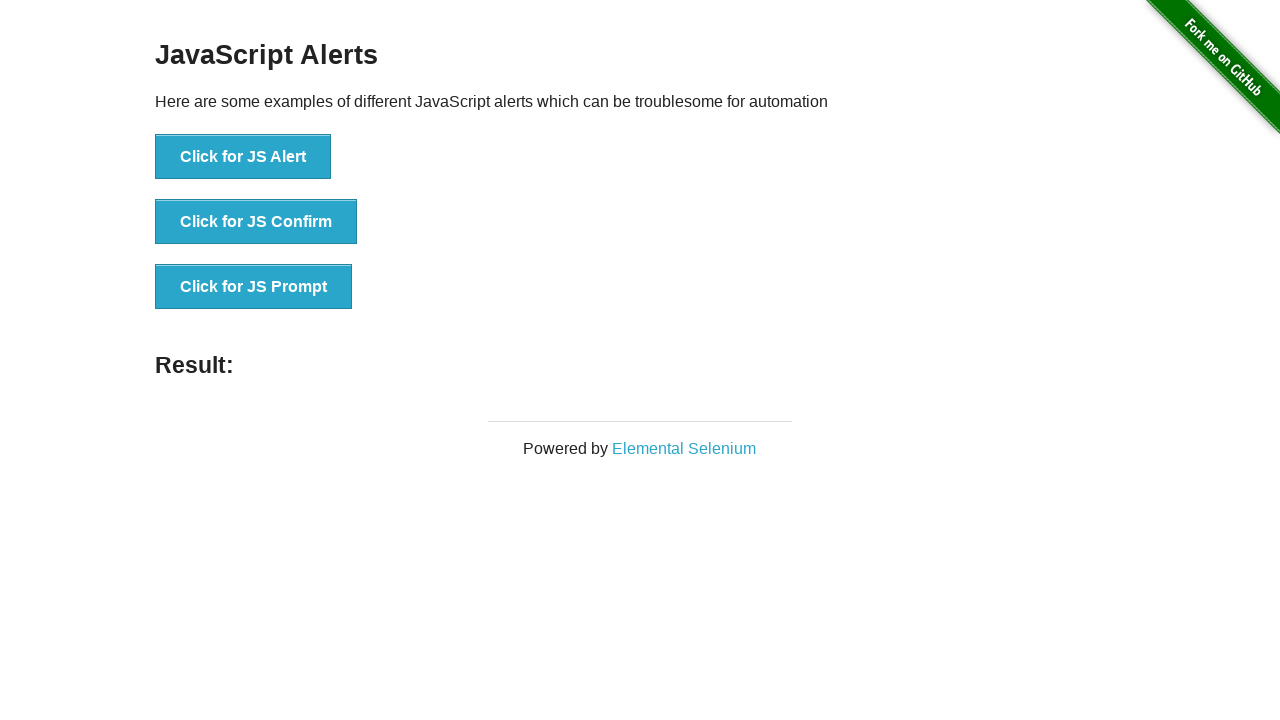

Set up dialog handler to dismiss confirm dialogs
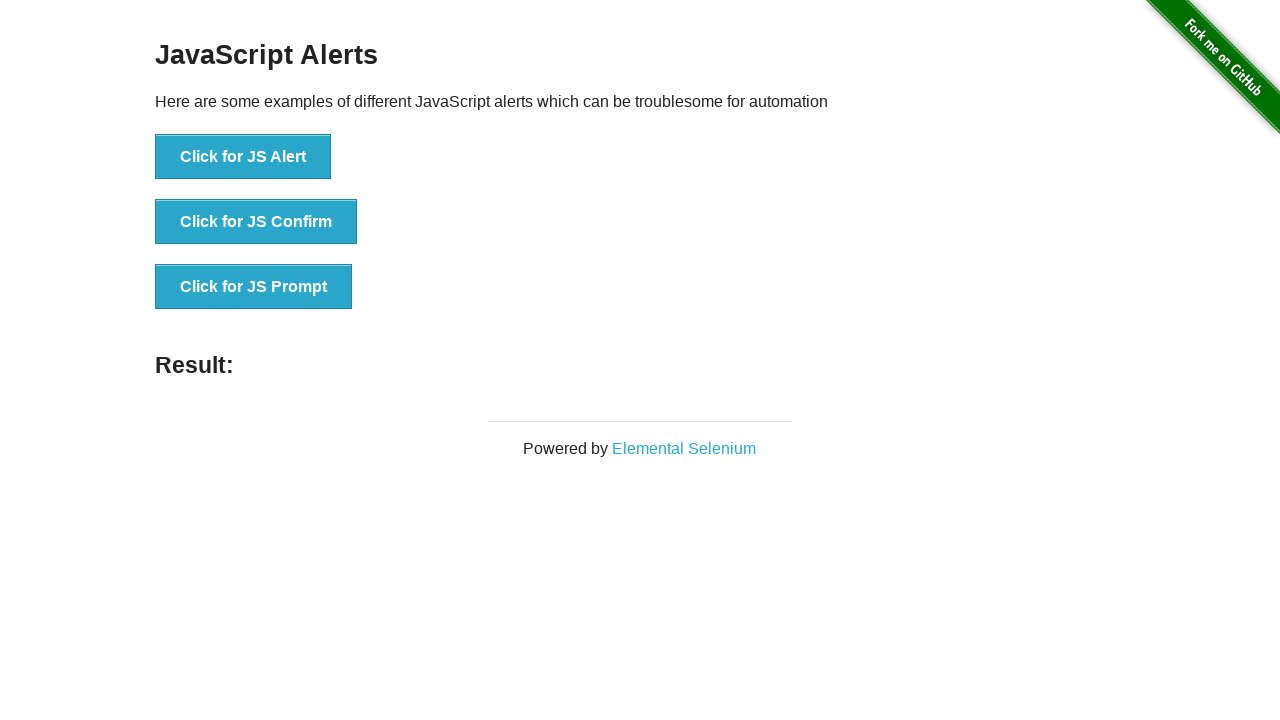

Clicked JS Confirm button to trigger confirm dialog at (256, 222) on xpath=//button[@onclick='jsConfirm()']
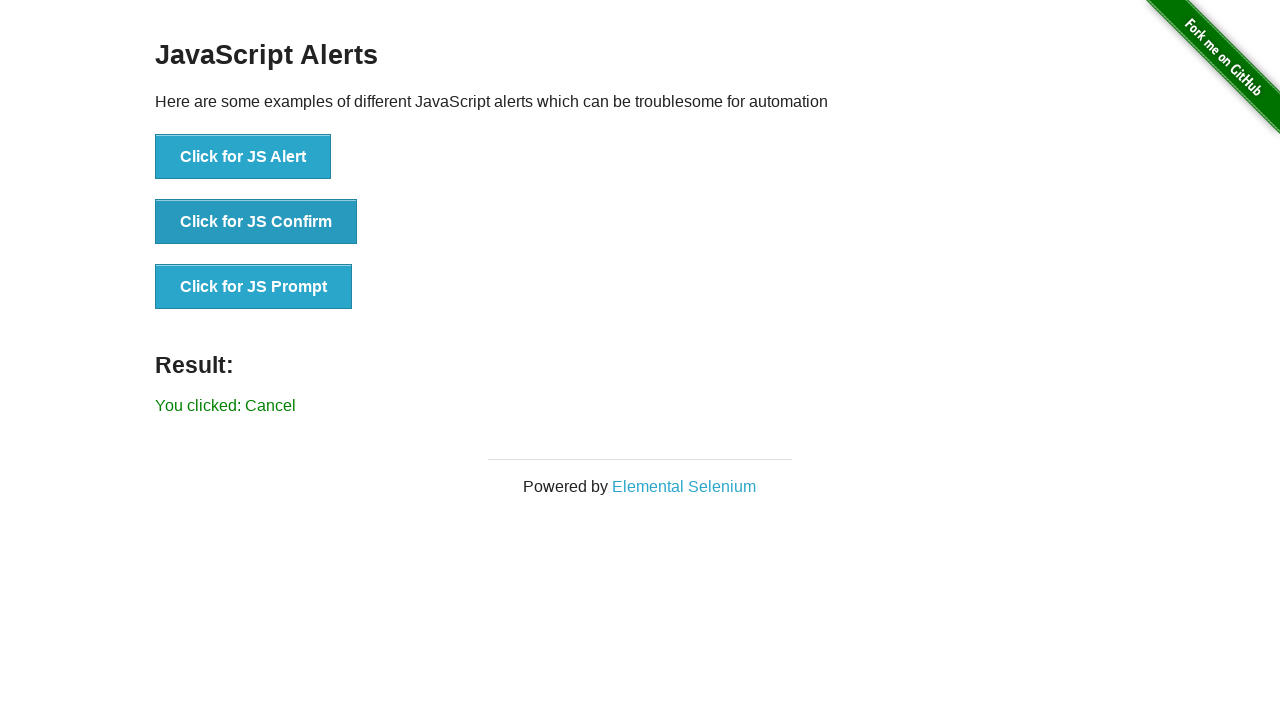

Confirm dialog was dismissed and result element appeared
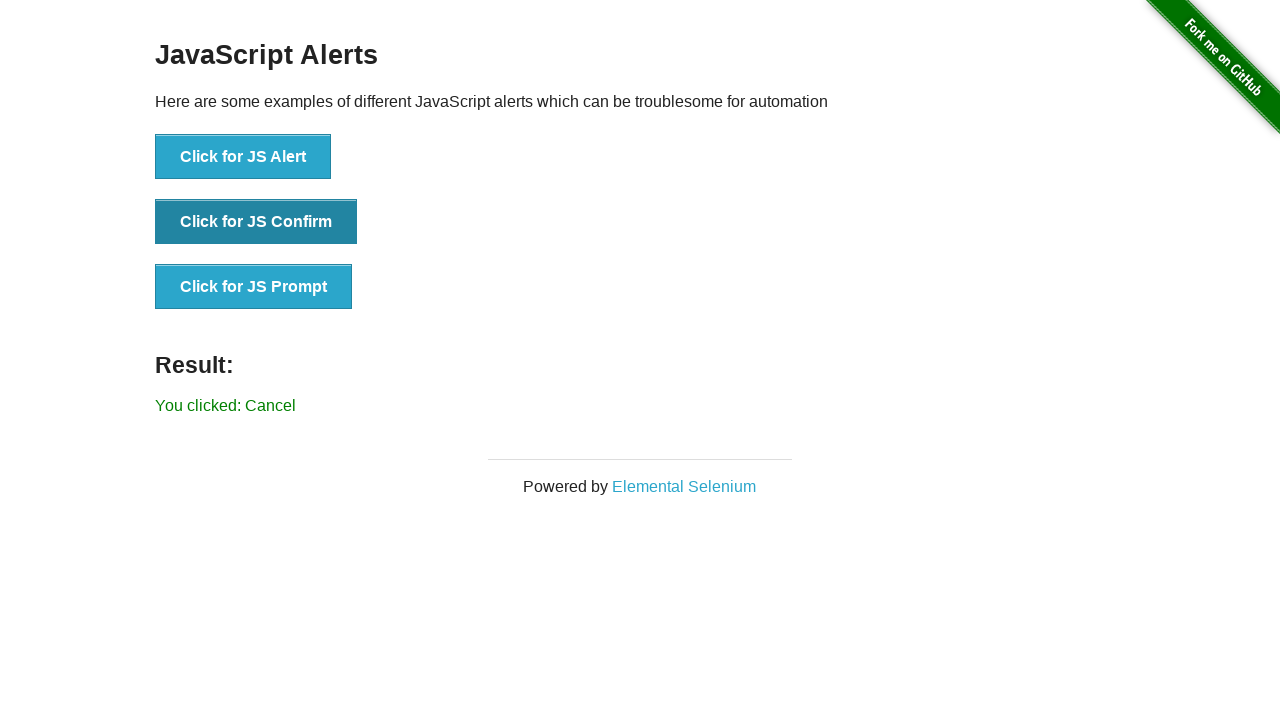

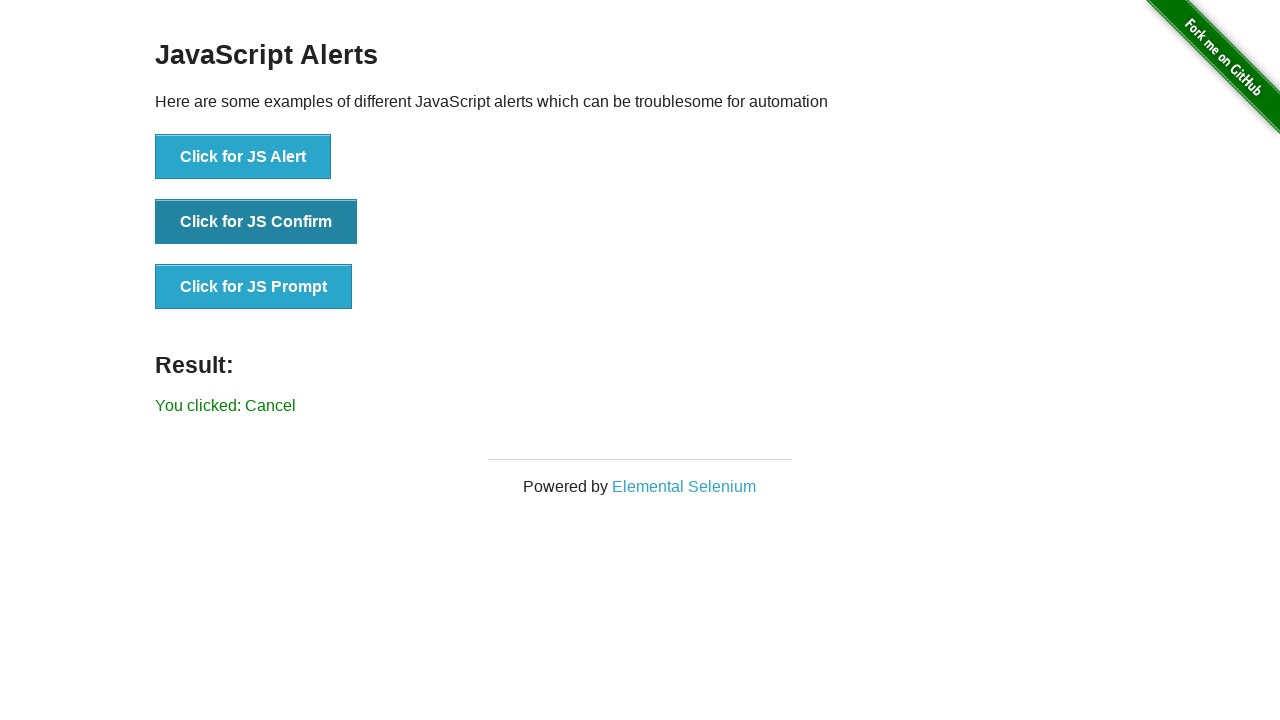